Verifies that the University of Latvia website has the correct page title "Latvijas Universitāte"

Starting URL: https://www.lu.lv/

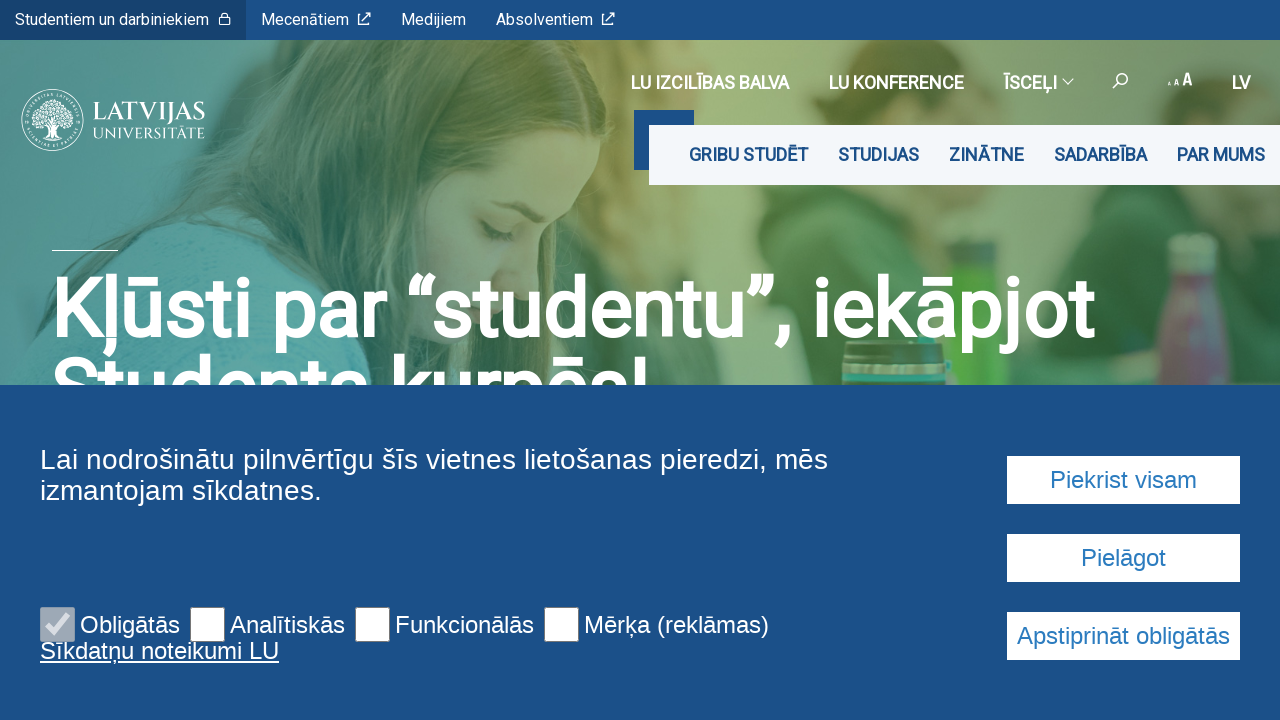

Waited for page to fully load (domcontentloaded)
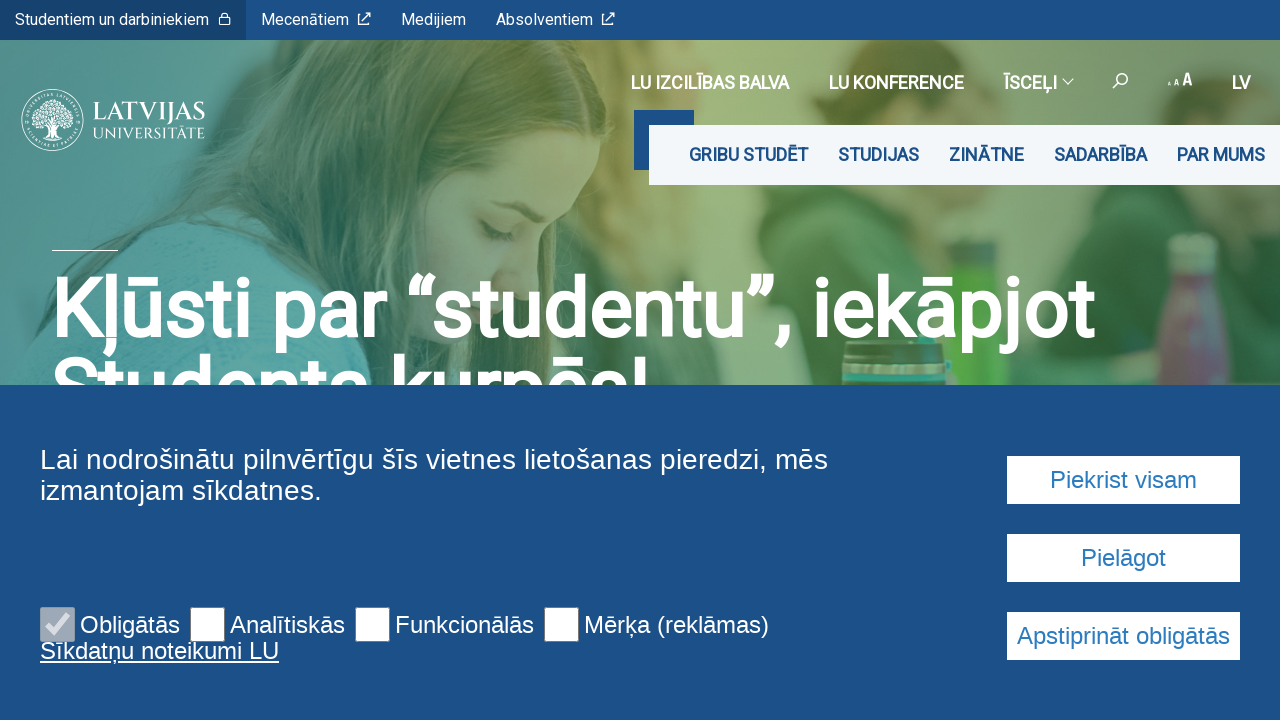

Retrieved page title: 'Latvijas Universitāte'
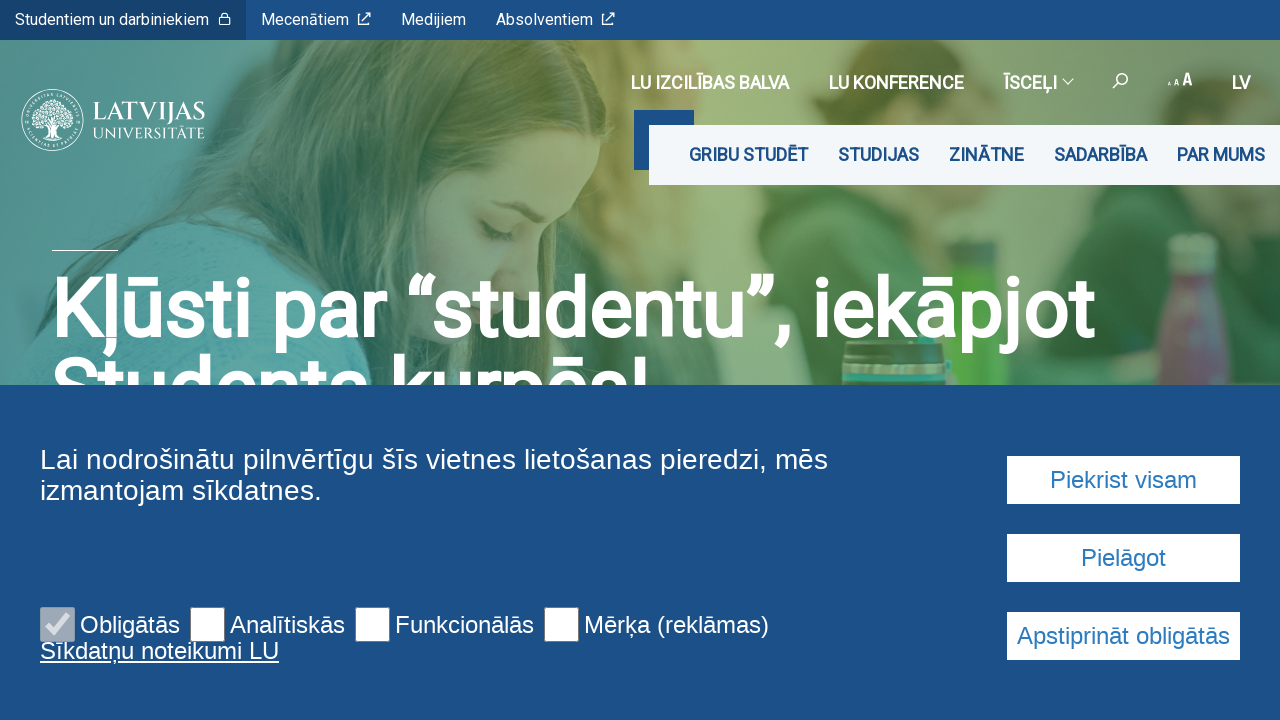

Verified page title is 'Latvijas Universitāte'
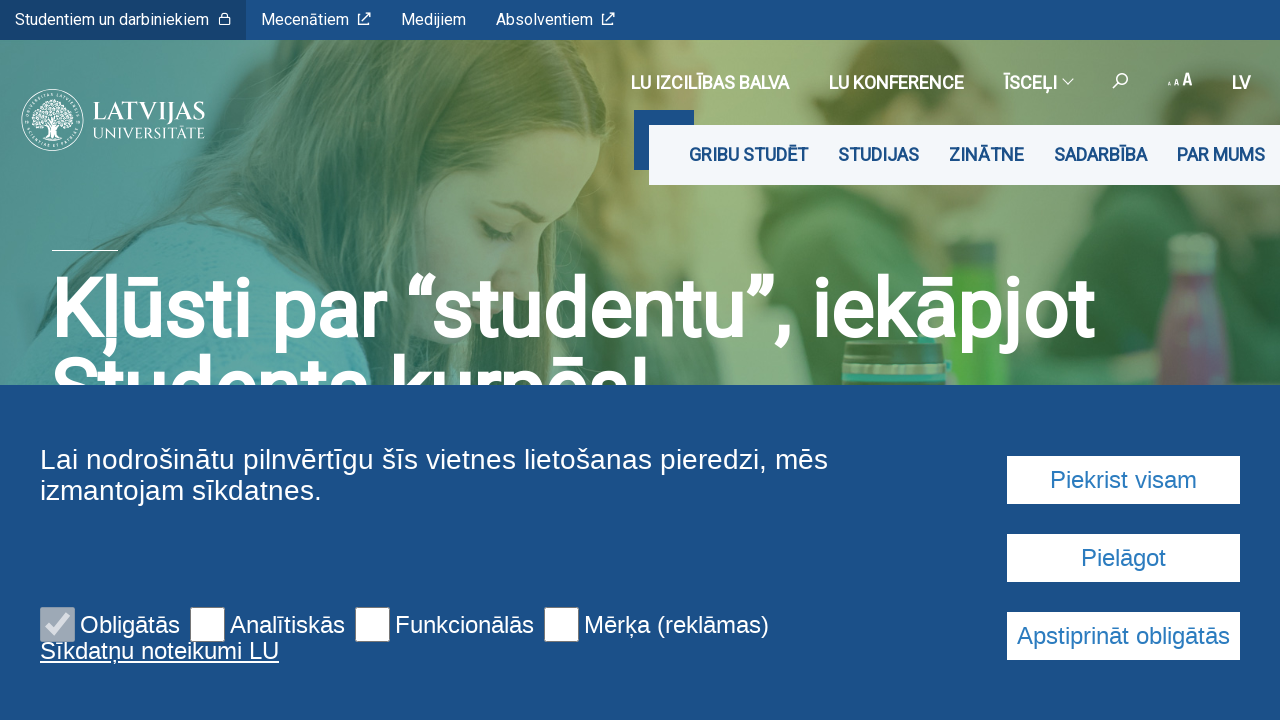

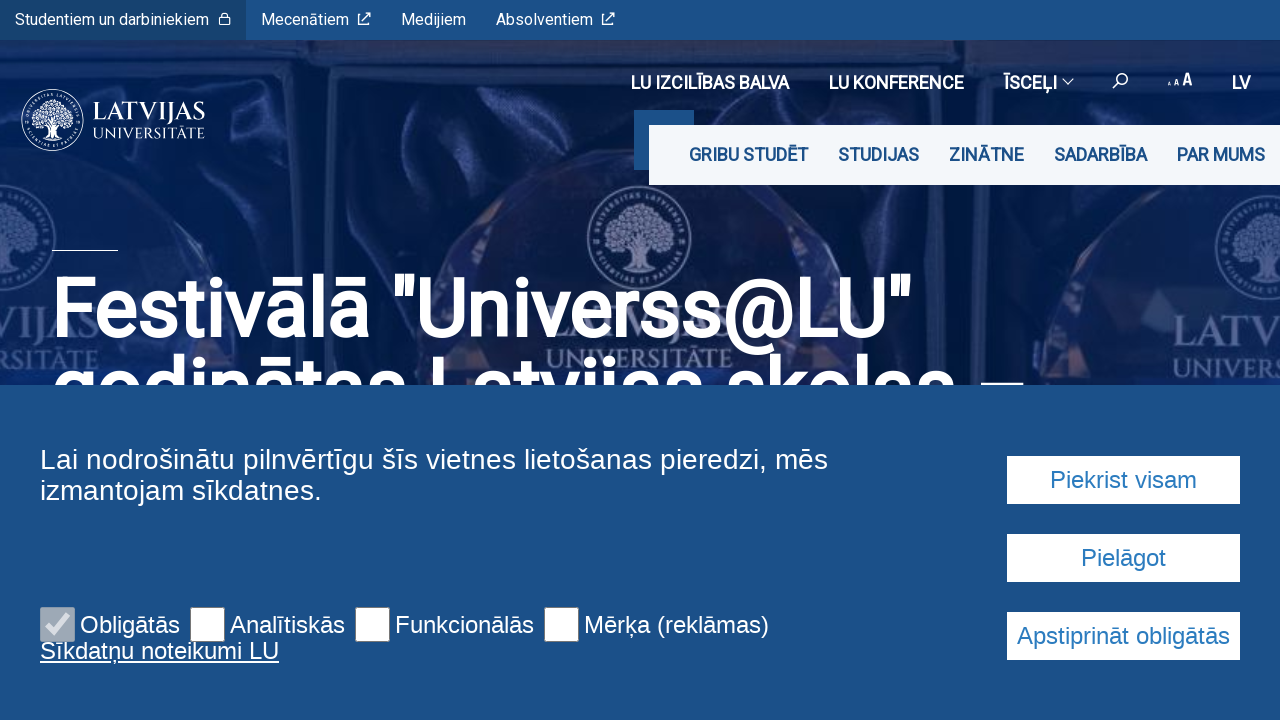